Tests checkbox functionality by clicking a checkbox to select it, then clicking again to deselect it

Starting URL: https://rahulshettyacademy.com/AutomationPractice/

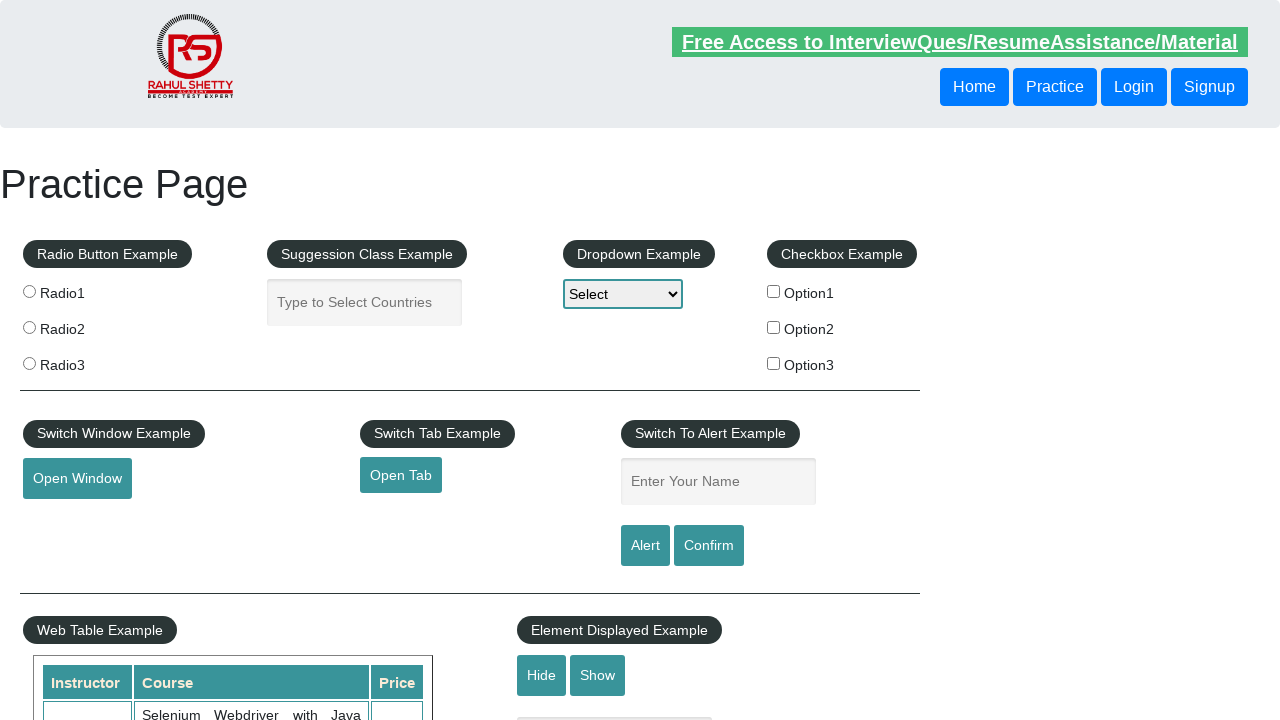

Navigated to automation practice page
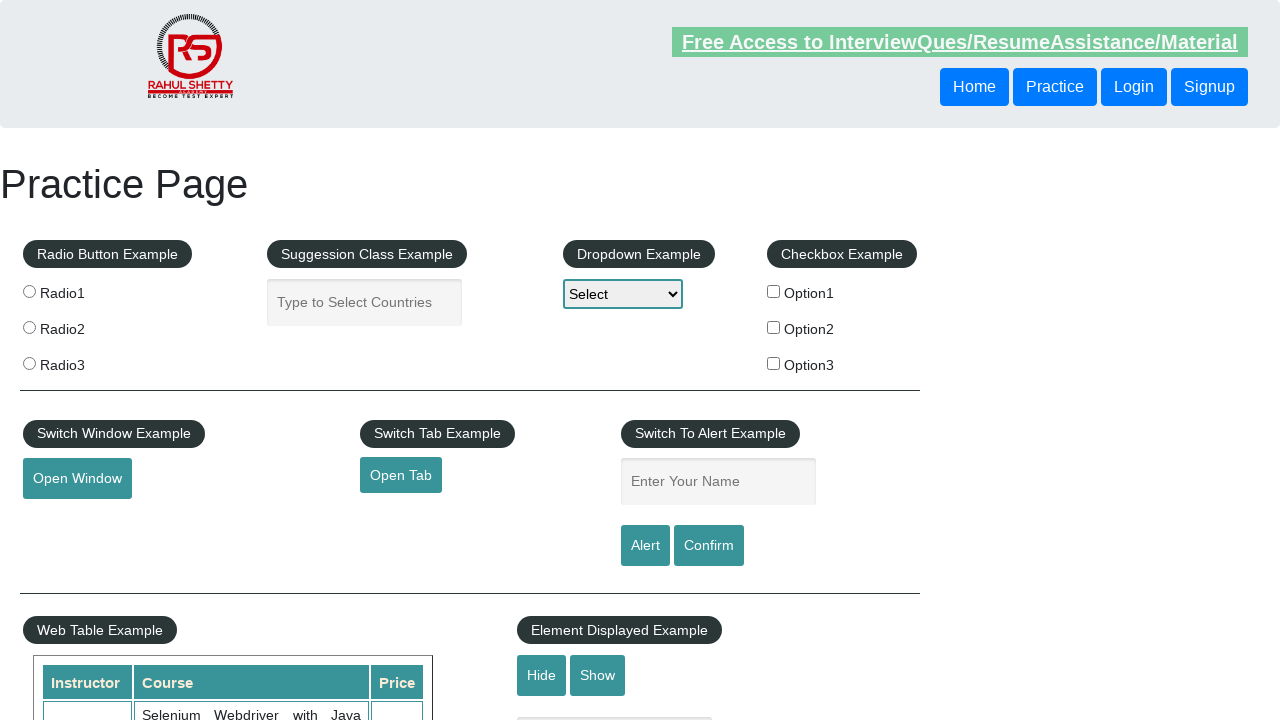

Clicked checkbox to select it at (774, 291) on input#checkBoxOption1
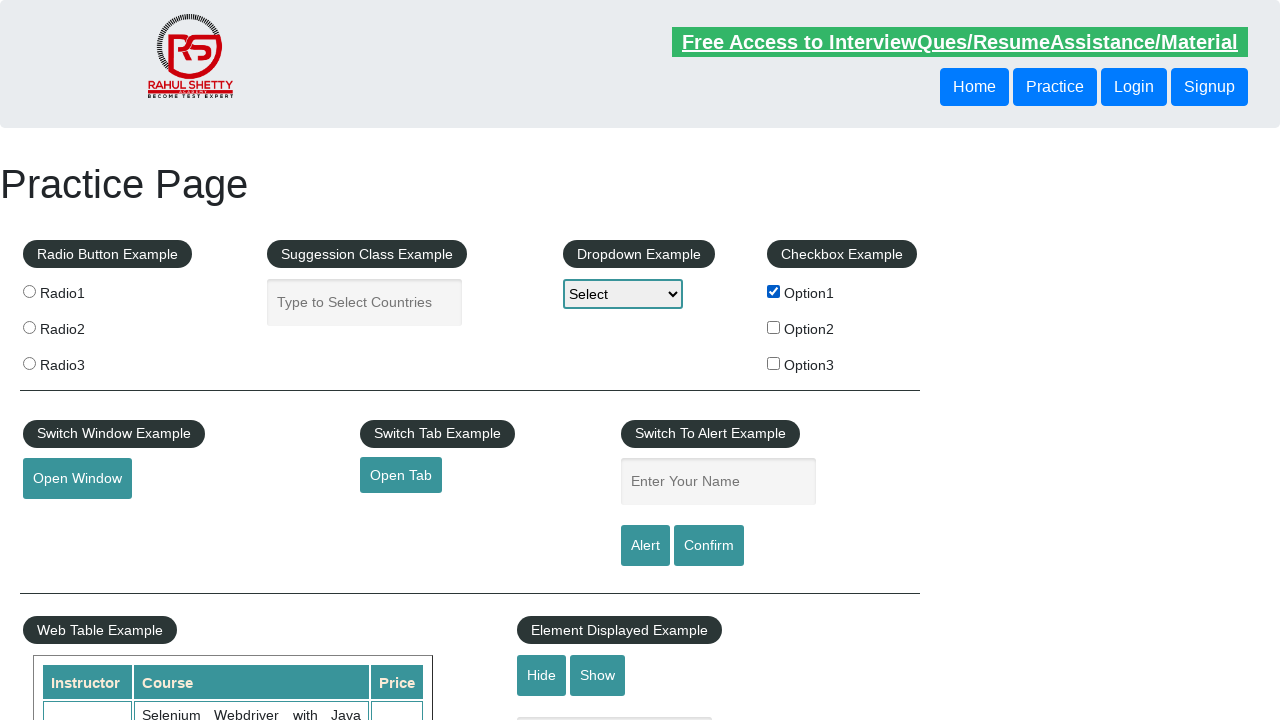

Verified checkbox is selected
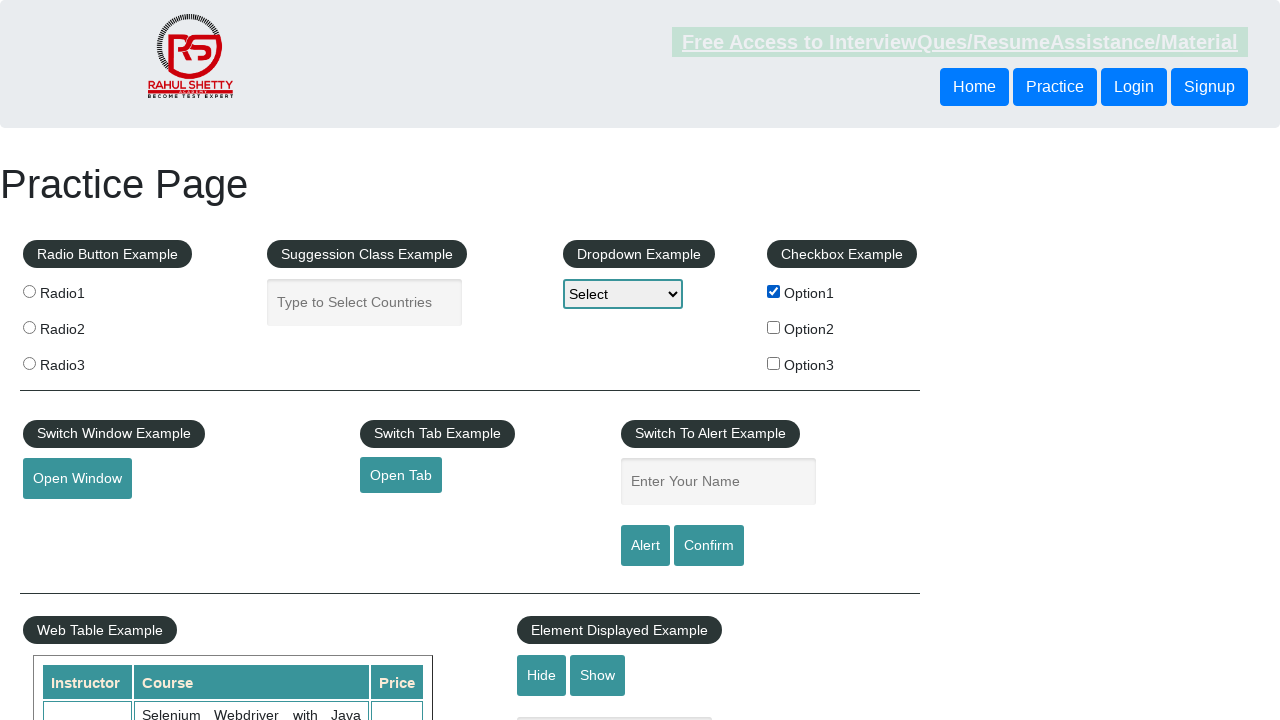

Clicked checkbox again to deselect it at (774, 291) on input#checkBoxOption1
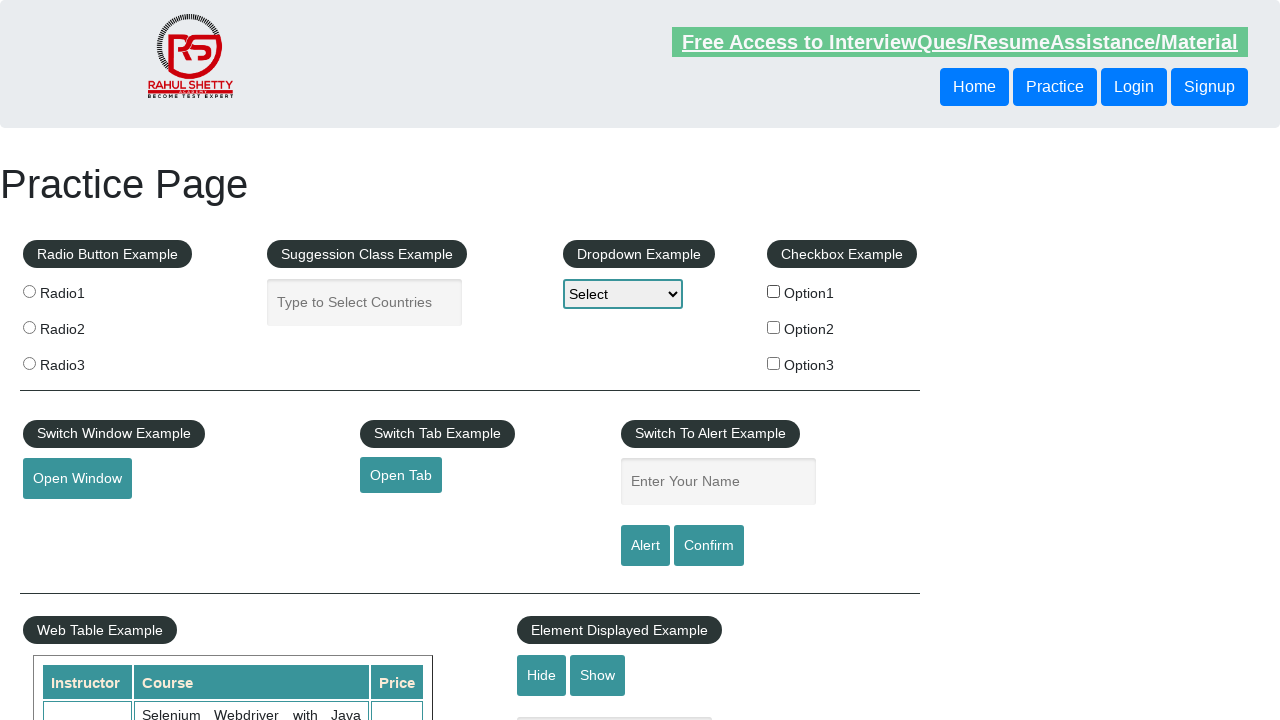

Verified checkbox is deselected
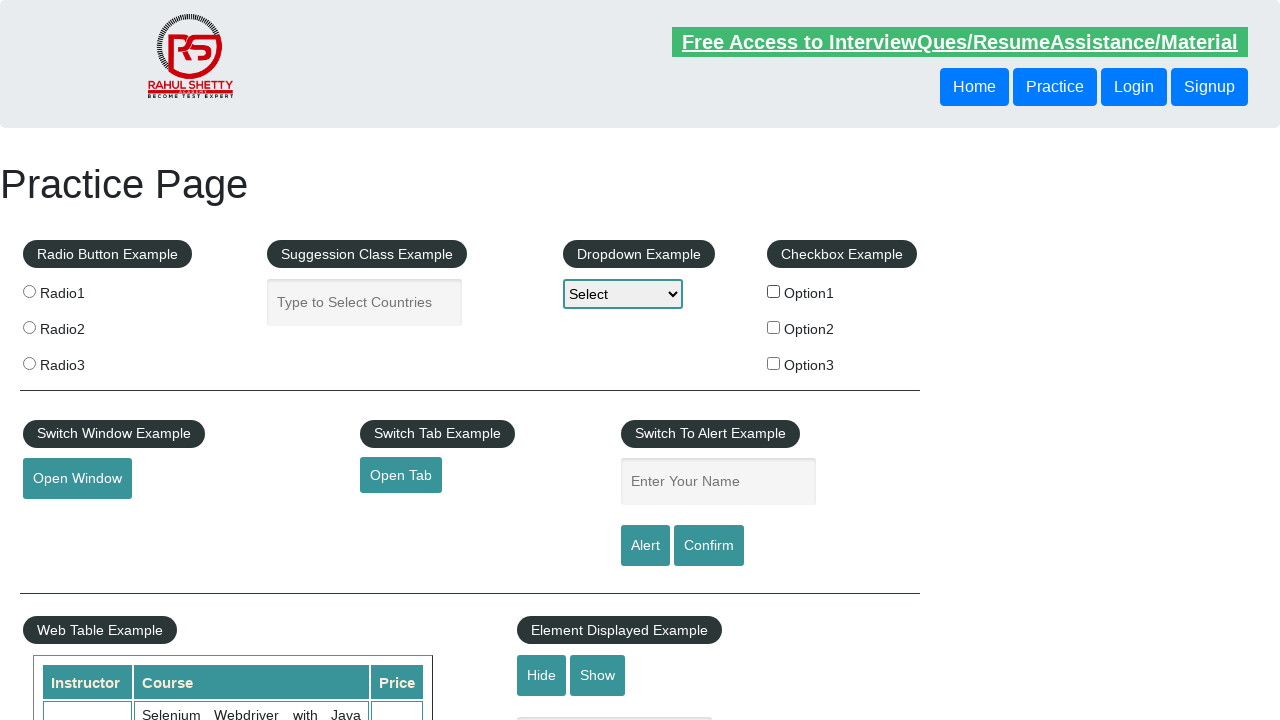

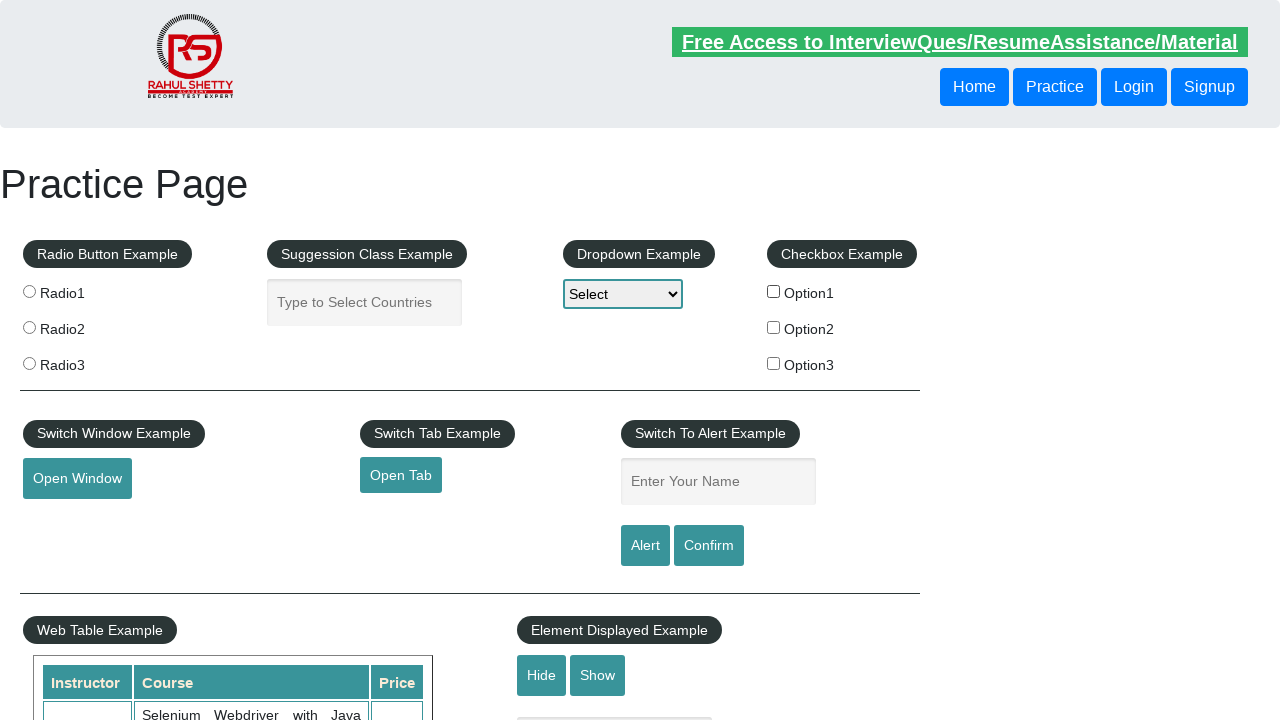